Tests registration form with invalid phone number length to verify phone number validation

Starting URL: https://alada.vn/tai-khoan/dang-ky.html

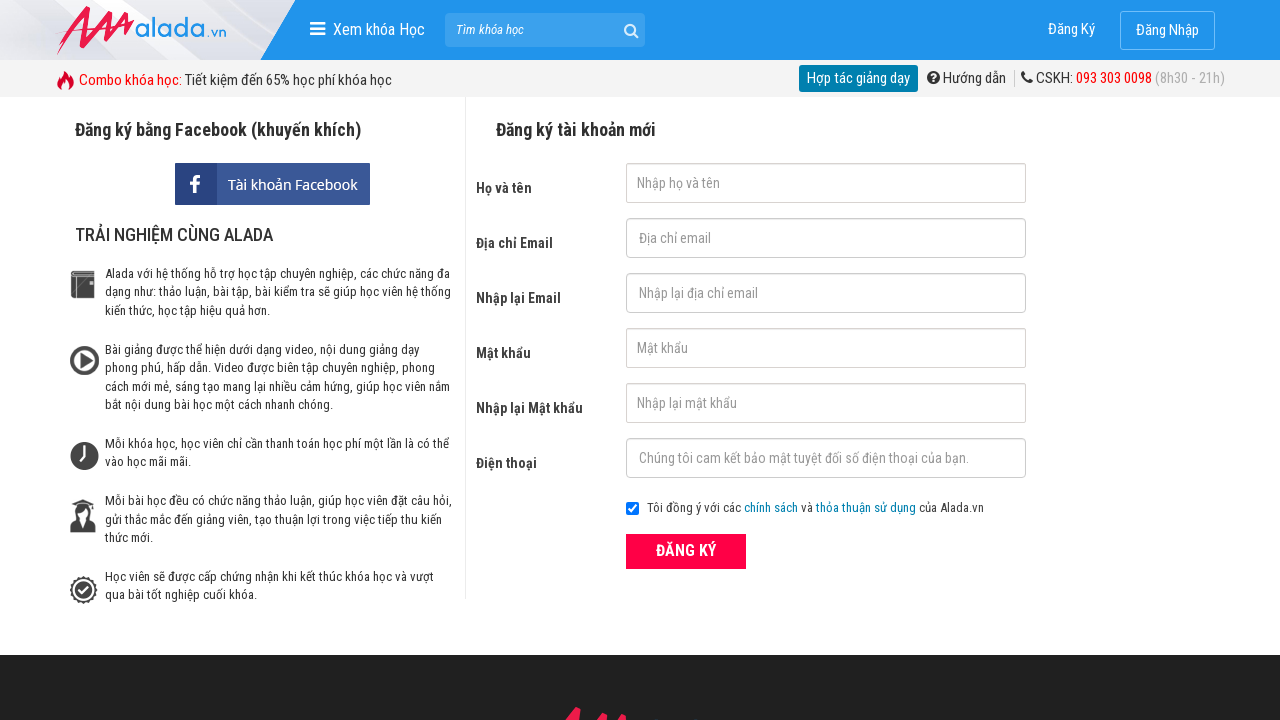

Filled first name field with 'Minh Tiến' on #txtFirstname
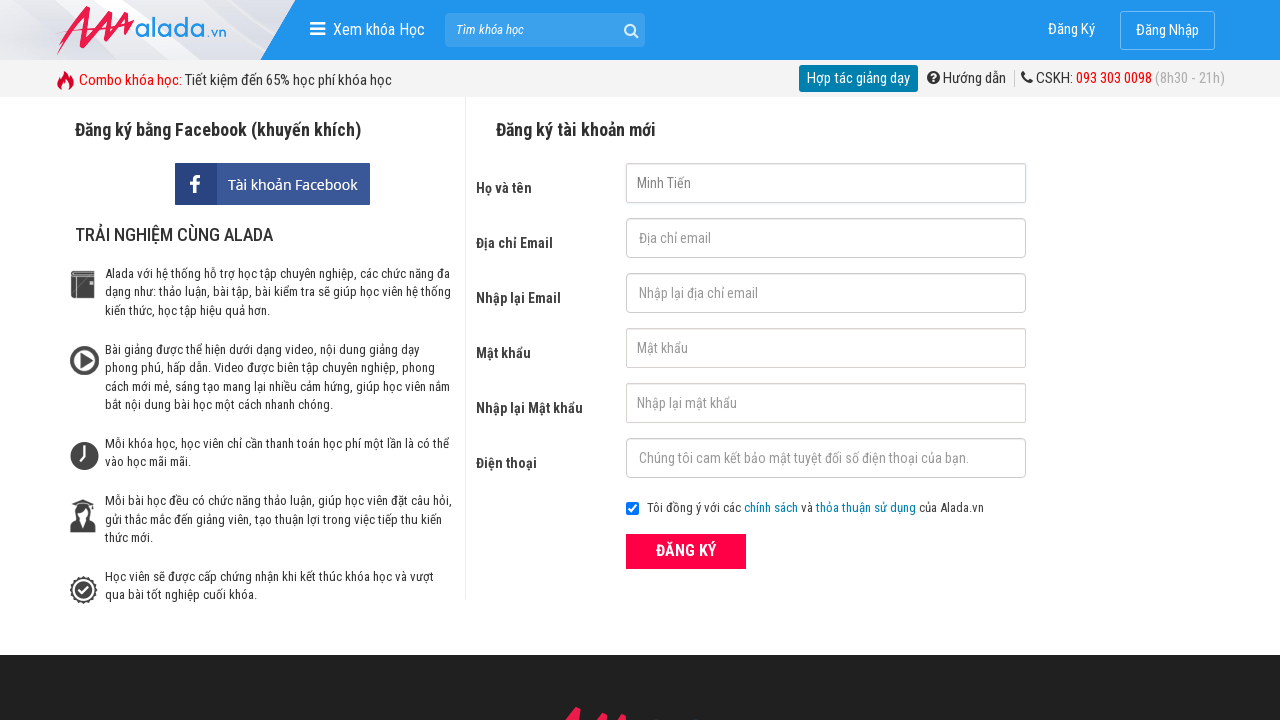

Filled email field with 'abc@gmail.com' on #txtEmail
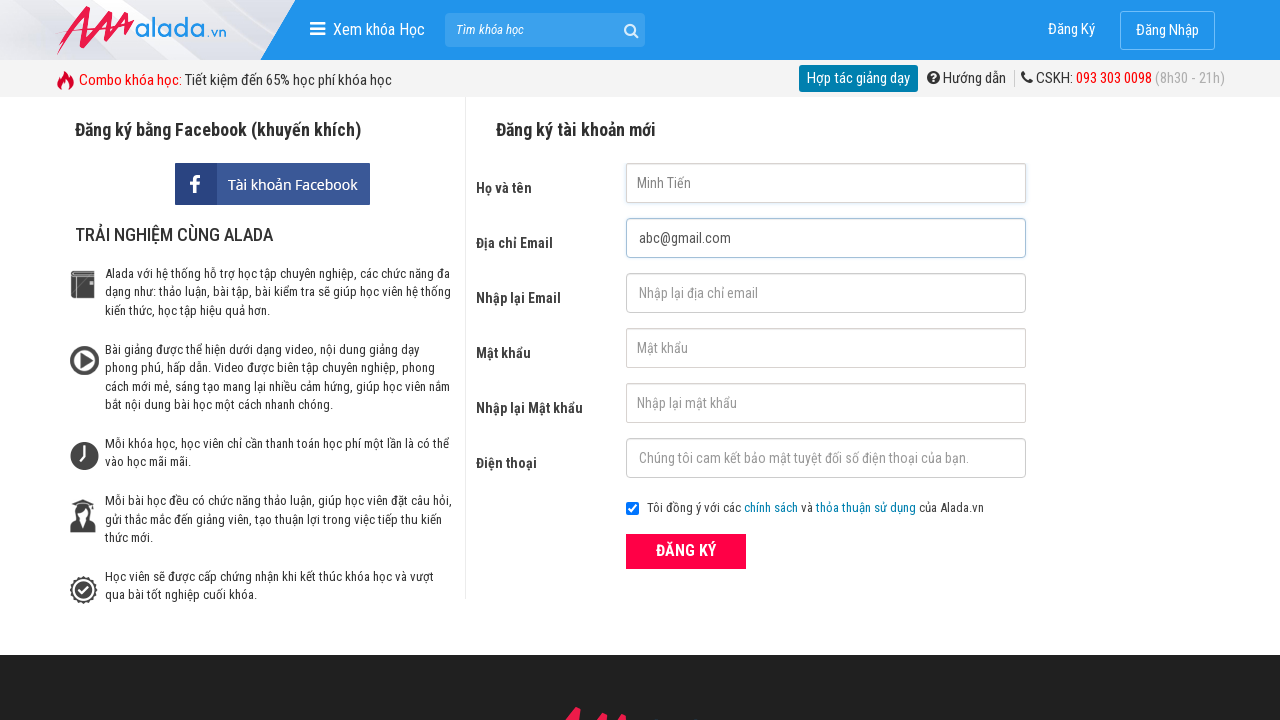

Filled confirm email field with 'abc@gmail.com' on #txtCEmail
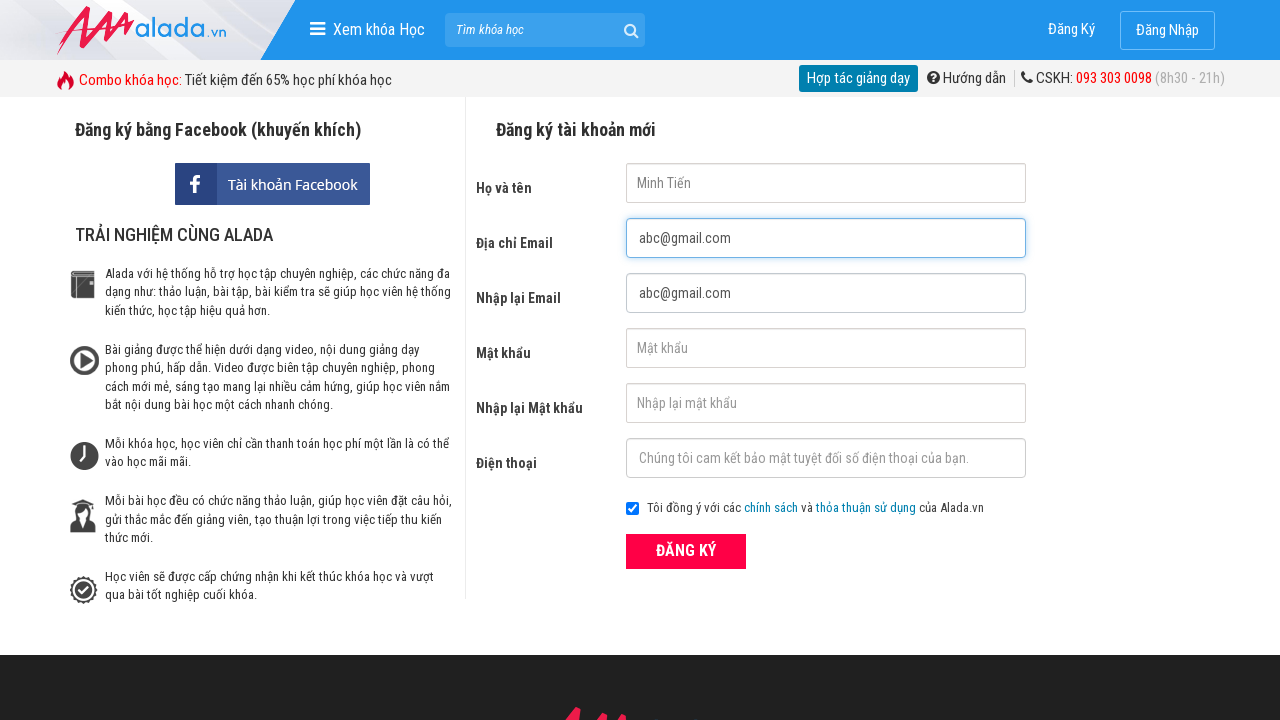

Filled password field with '123456' on #txtPassword
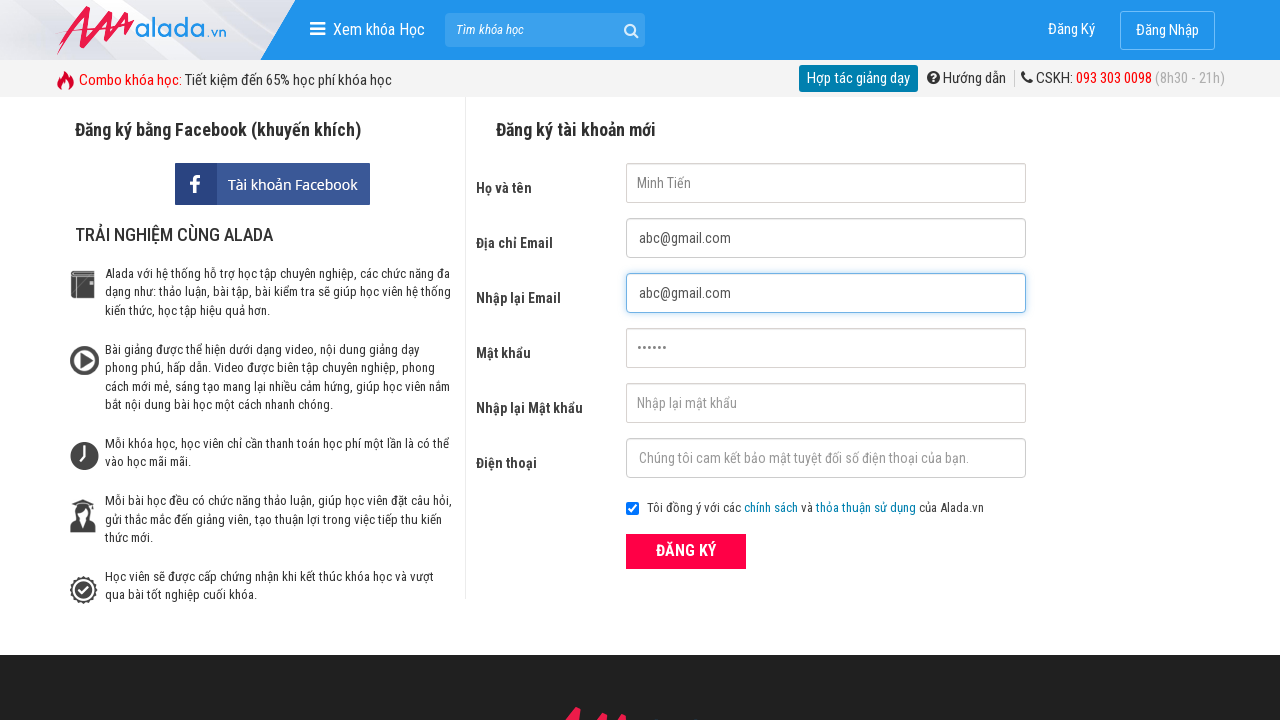

Filled confirm password field with '123456' on #txtCPassword
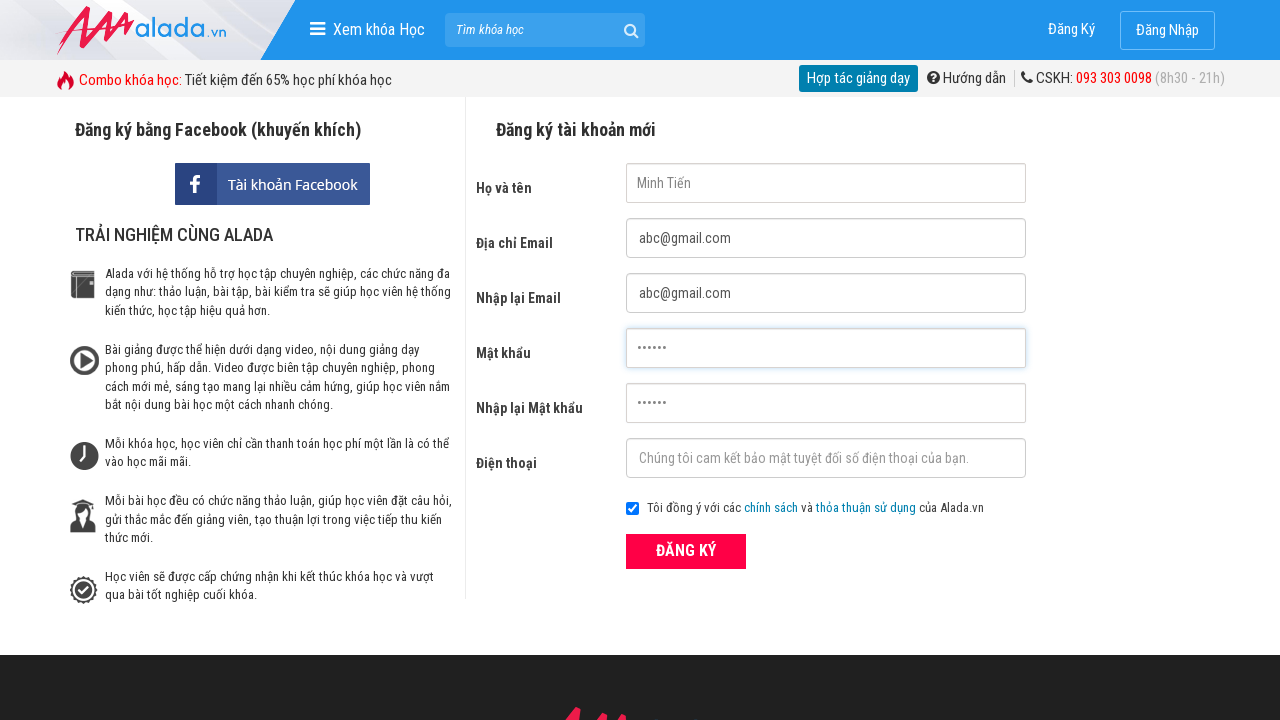

Filled phone number field with invalid length '01234567' on #txtPhone
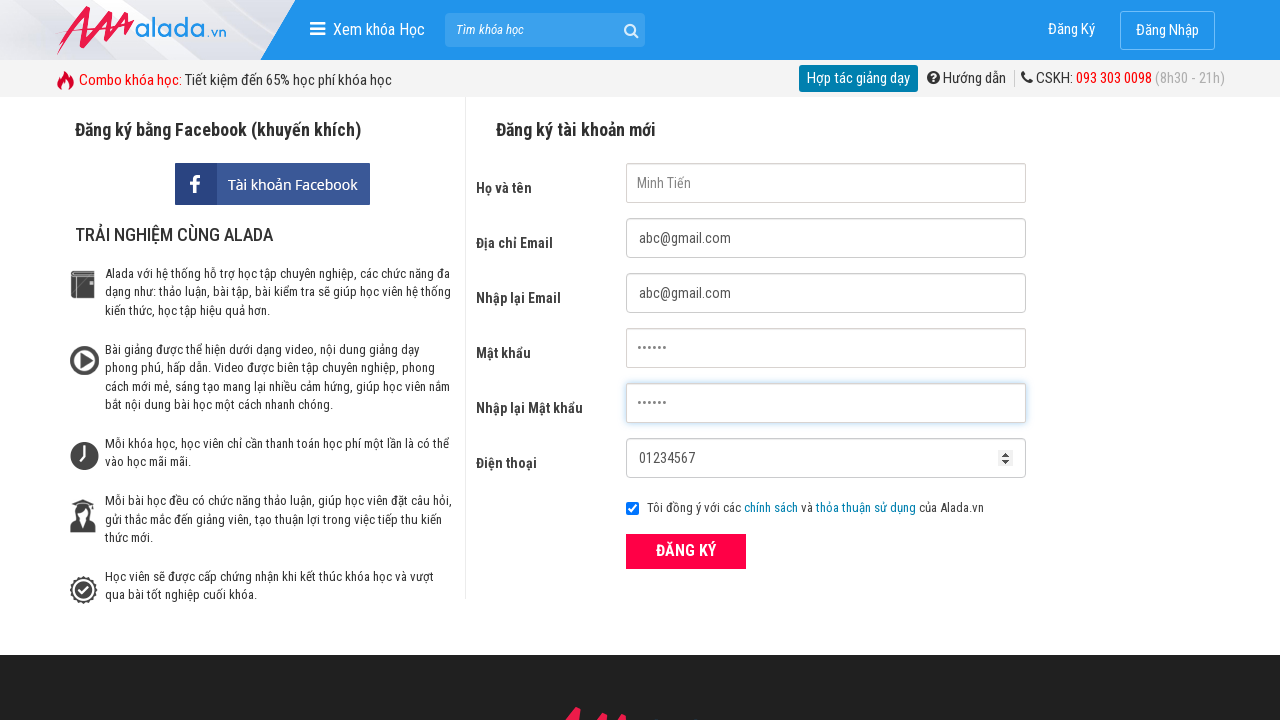

Clicked register button to submit form at (686, 551) on button.btn_pink_sm.fs16
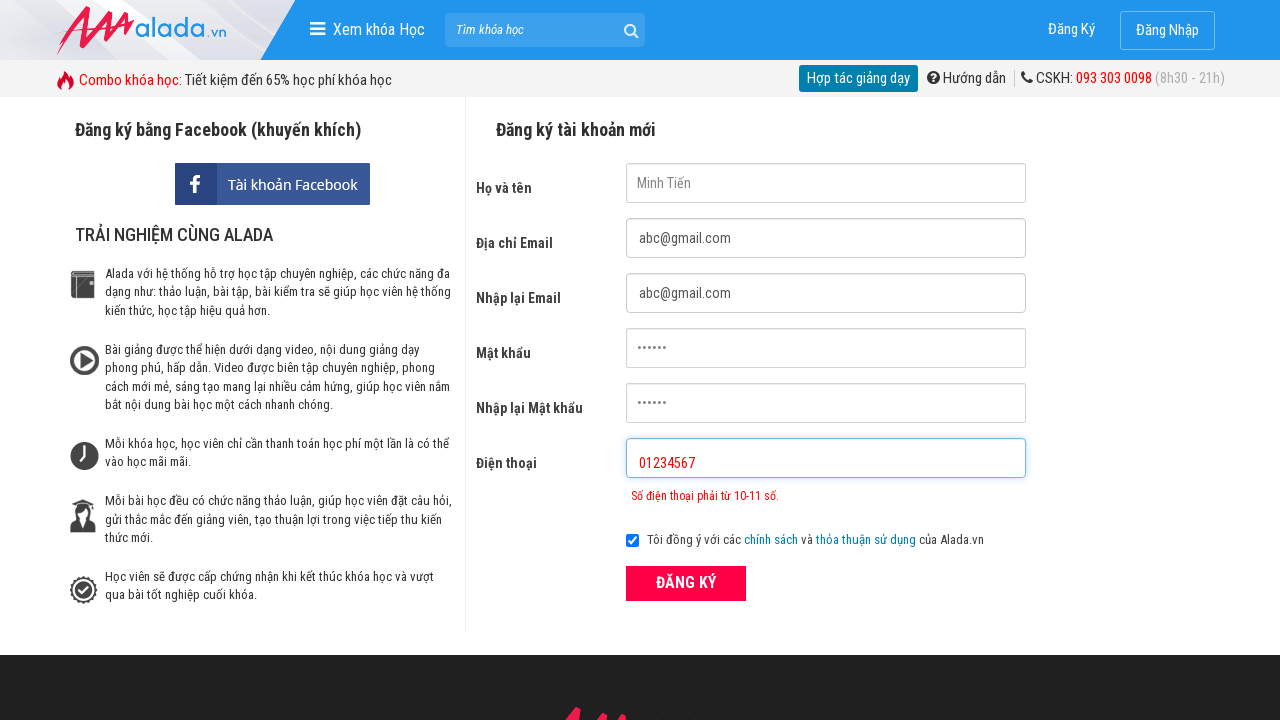

Phone number error message appeared, validating invalid phone number rejection
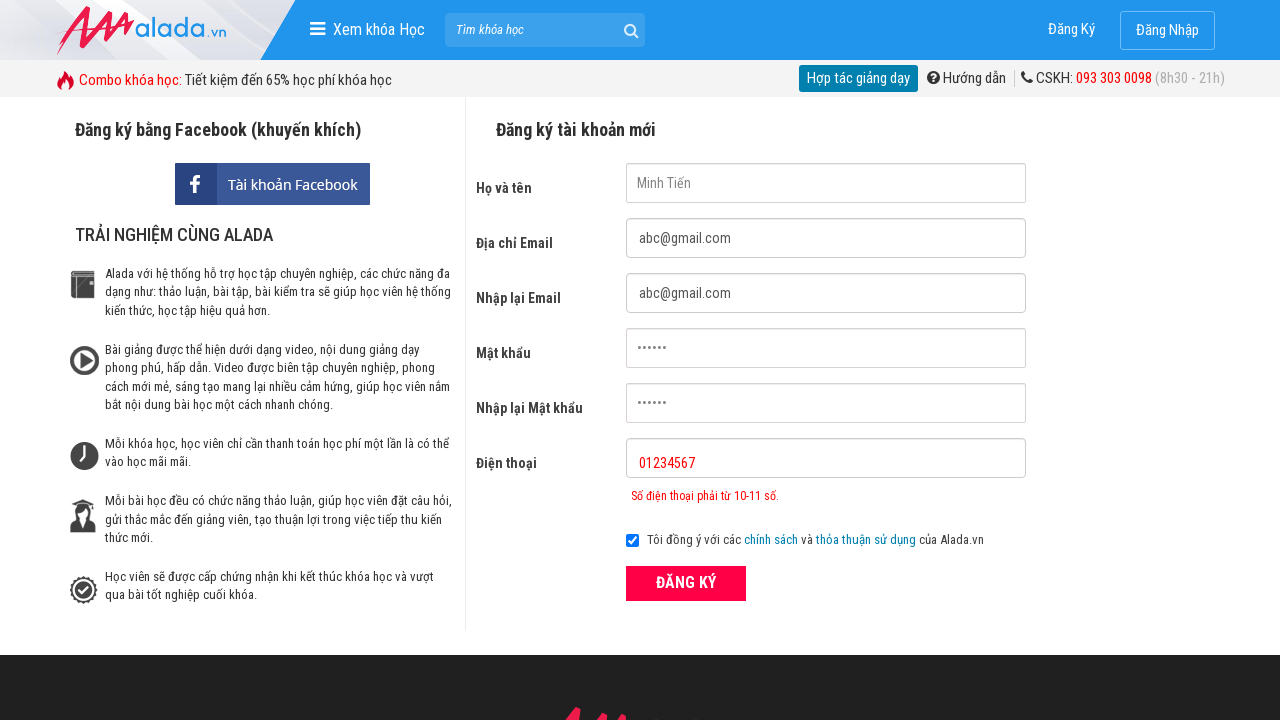

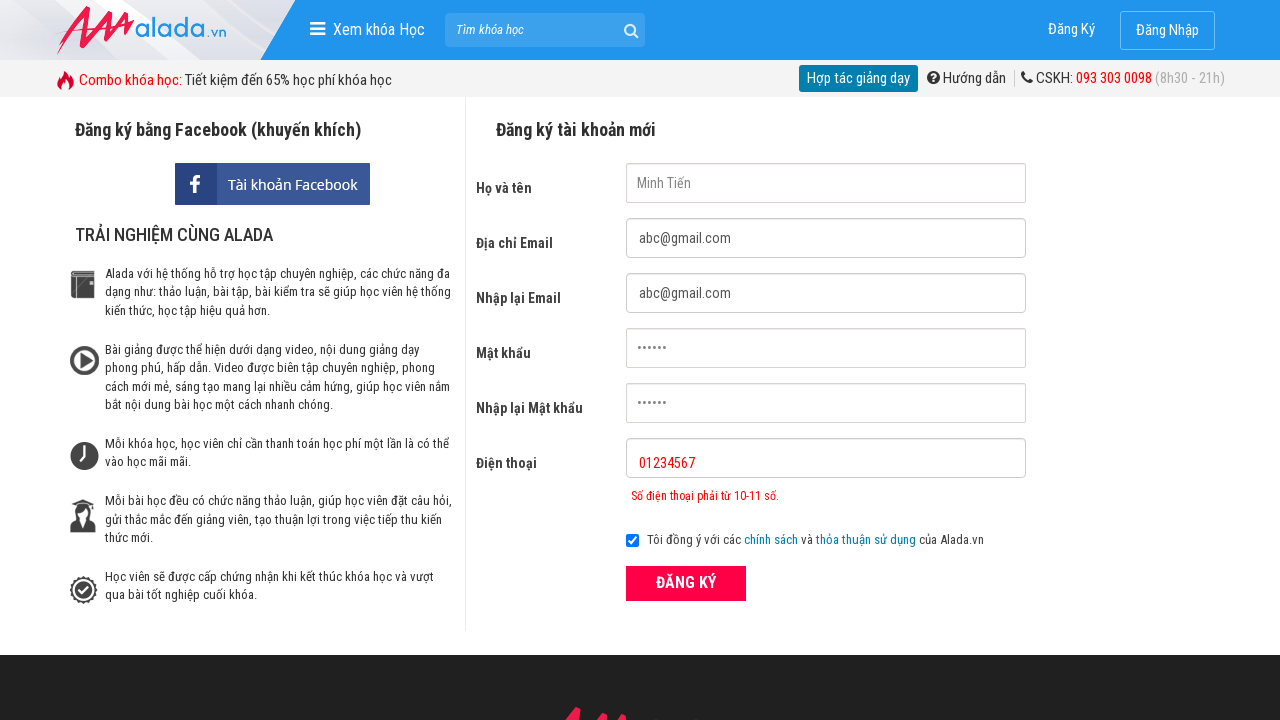